Navigates to the KSRTC (Karnataka State Road Transport Corporation) website and verifies the page loads by checking the page title.

Starting URL: https://www.ksrtc.in

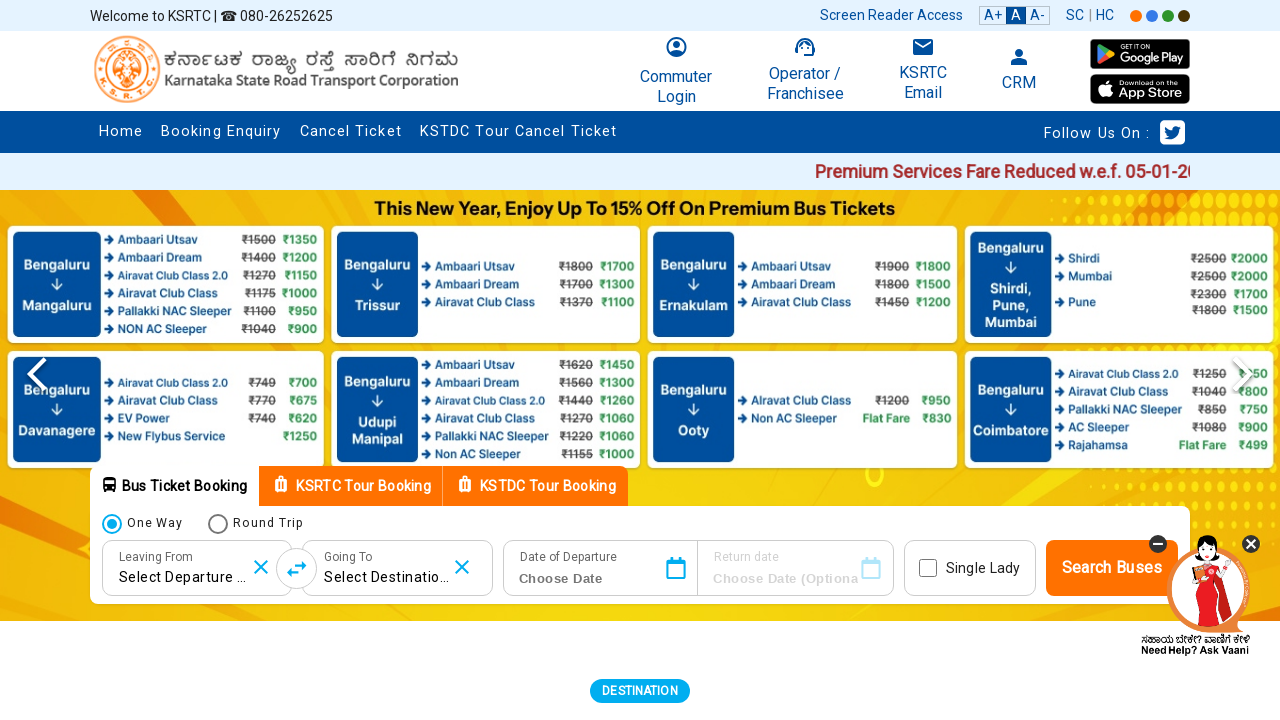

Waited for page to reach domcontentloaded state
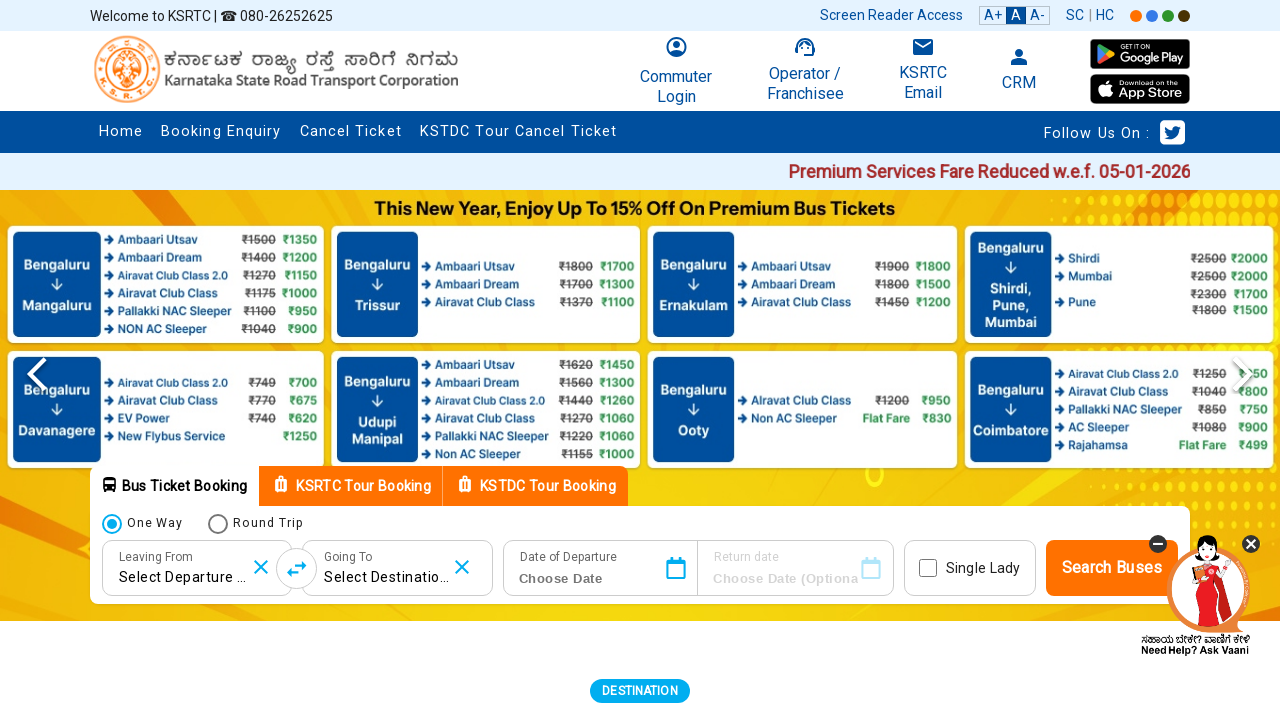

Verified page title exists and is not empty
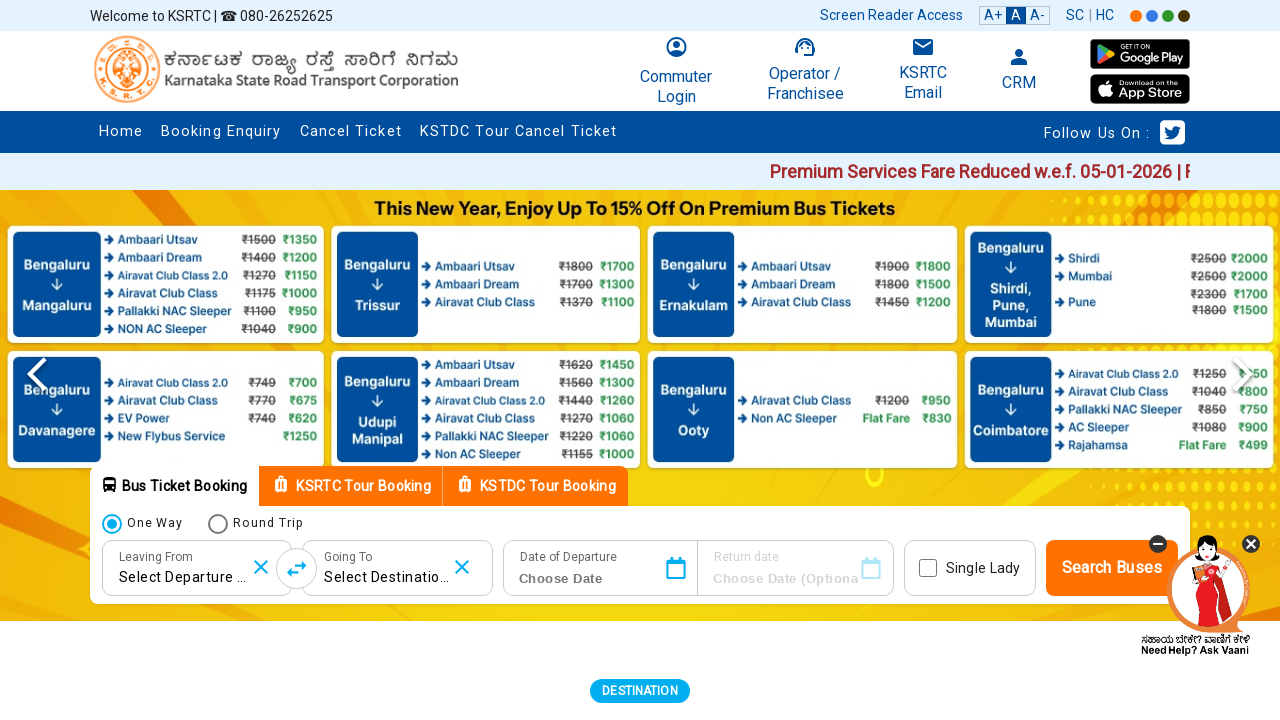

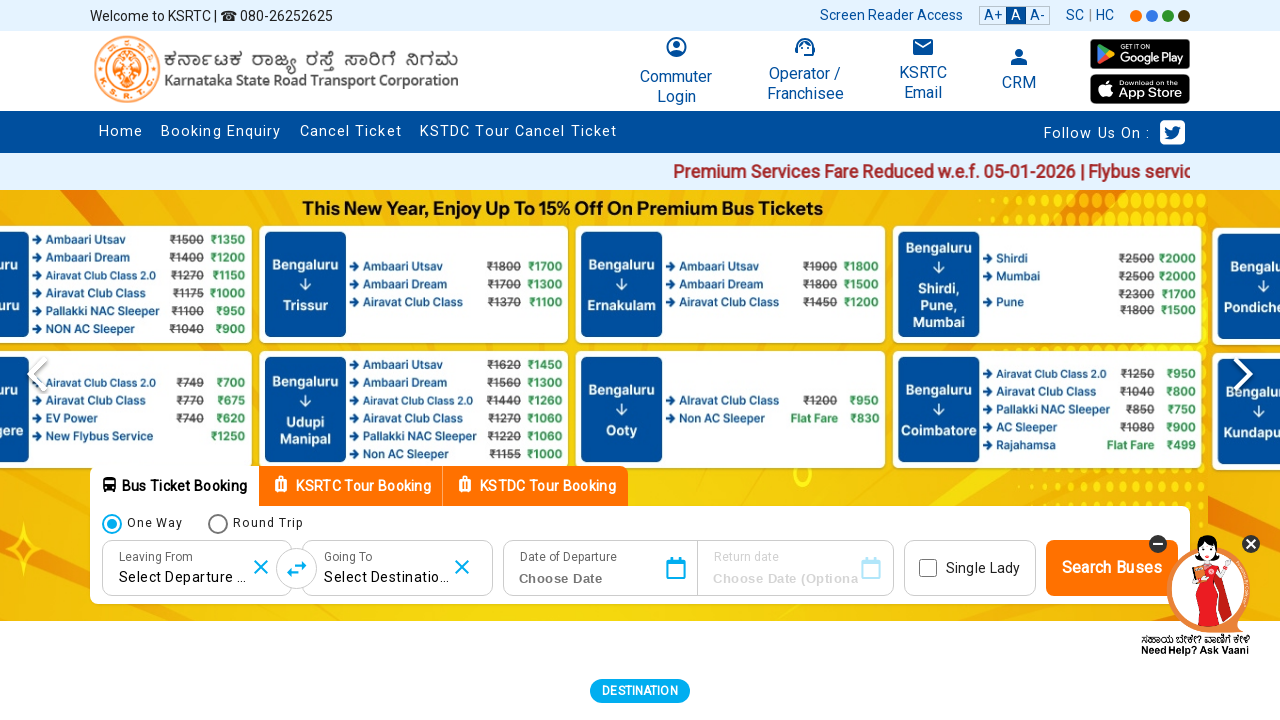